Tests handling a simple JavaScript alert by clicking a button that triggers an alert and accepting it

Starting URL: https://demoqa.com/alerts

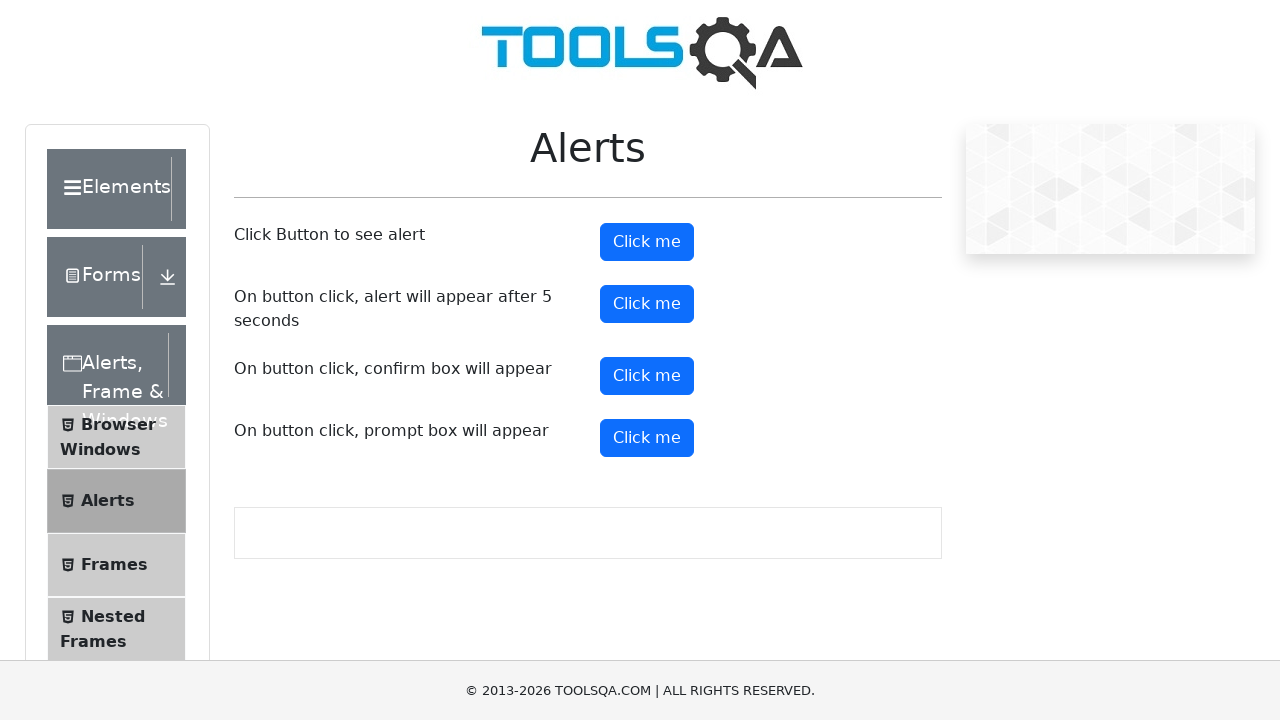

Set up dialog handler to capture and accept alerts
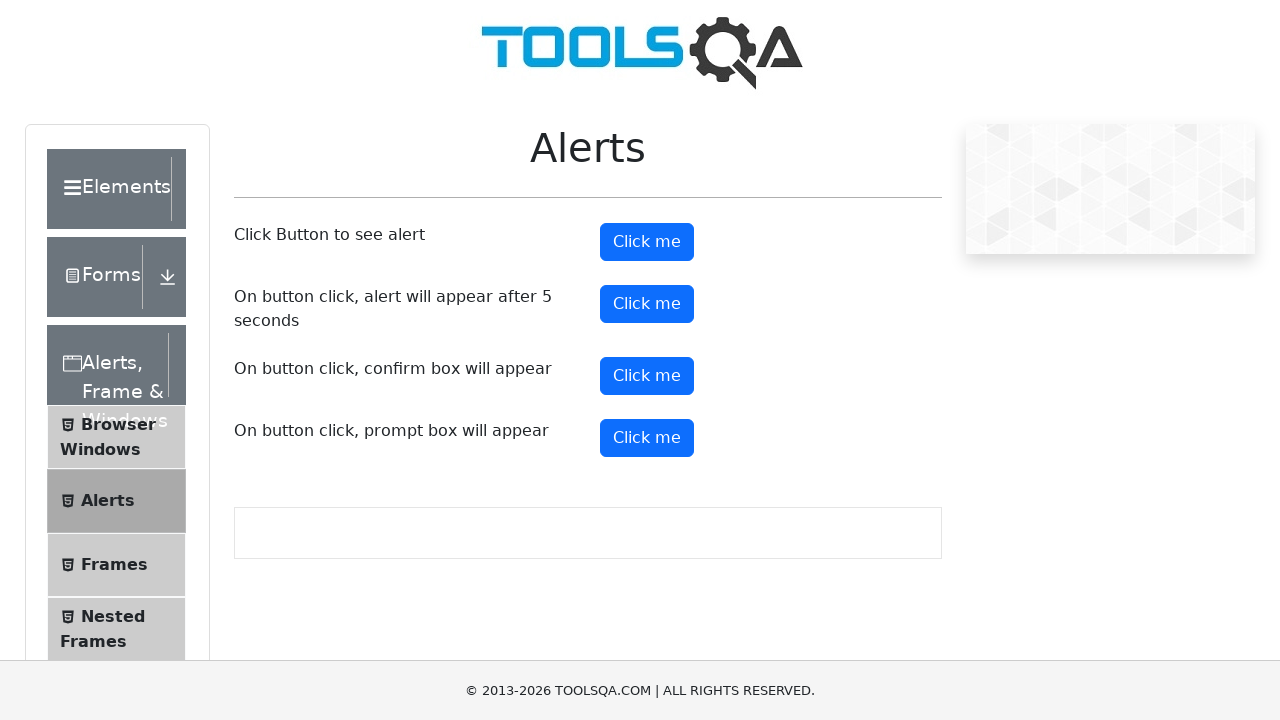

Clicked the first 'Click me' button to trigger simple alert at (647, 242) on button:has-text('Click me') >> nth=0
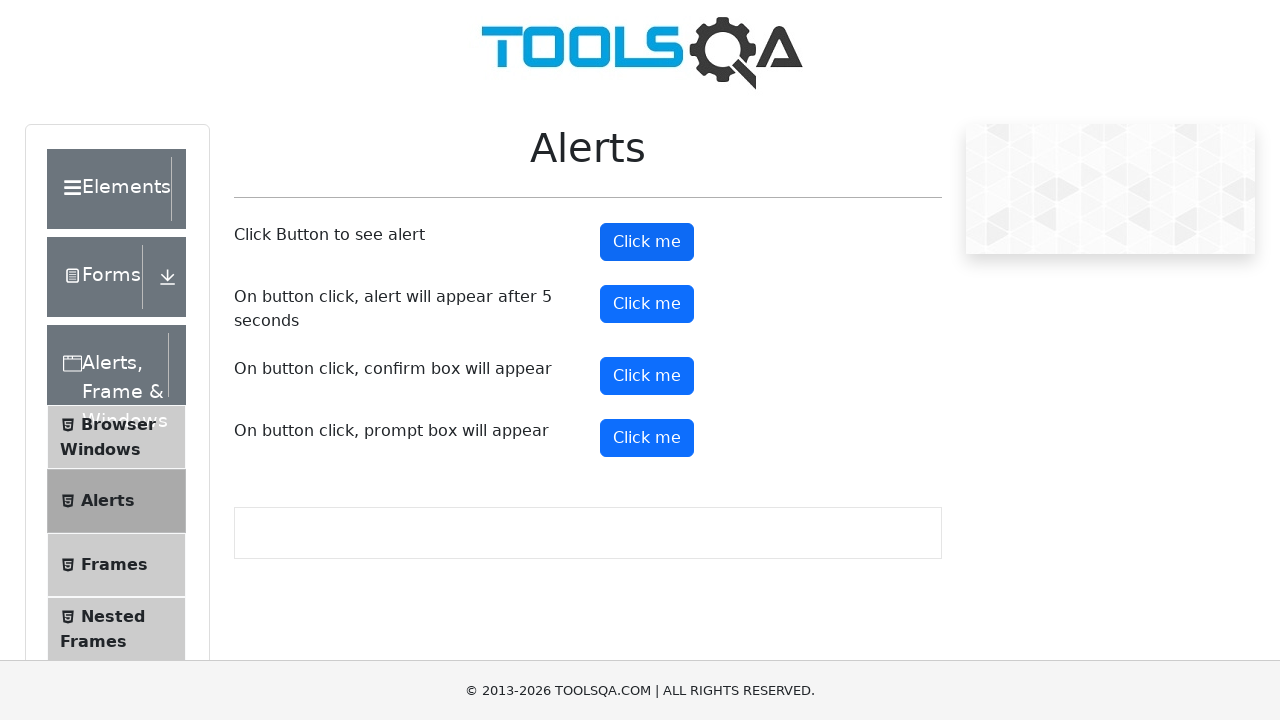

Waited for alert to be processed
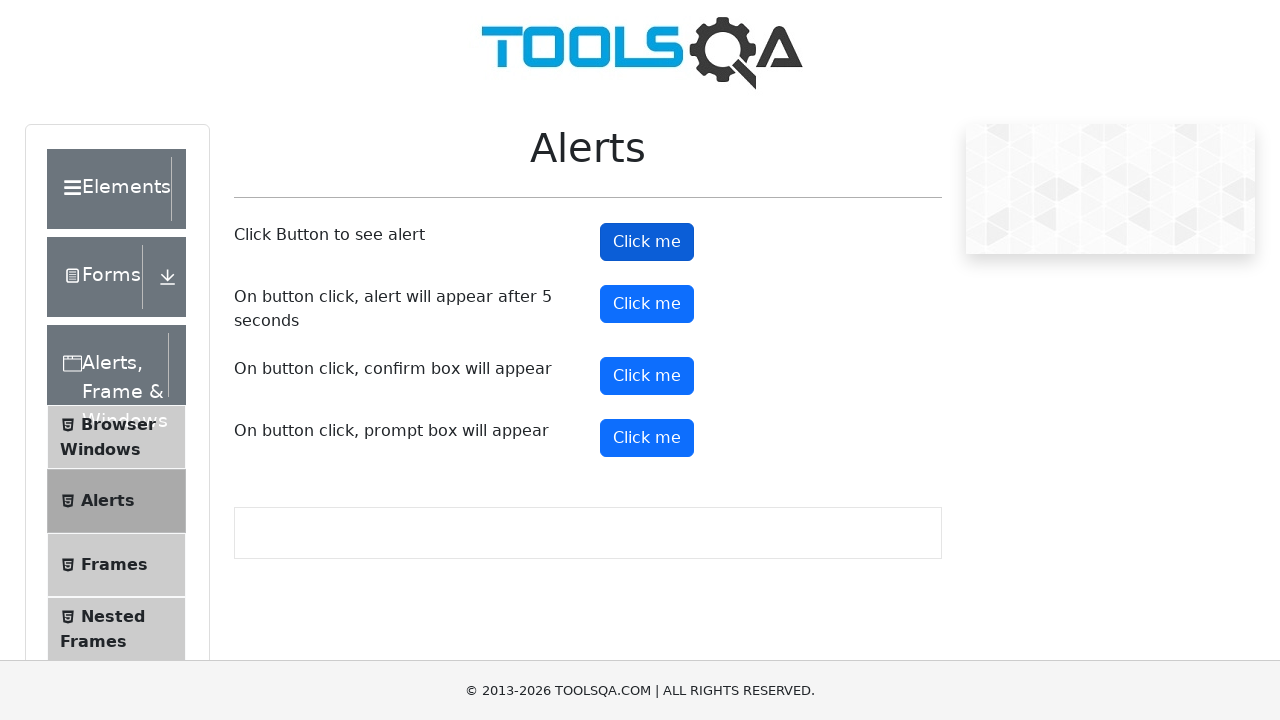

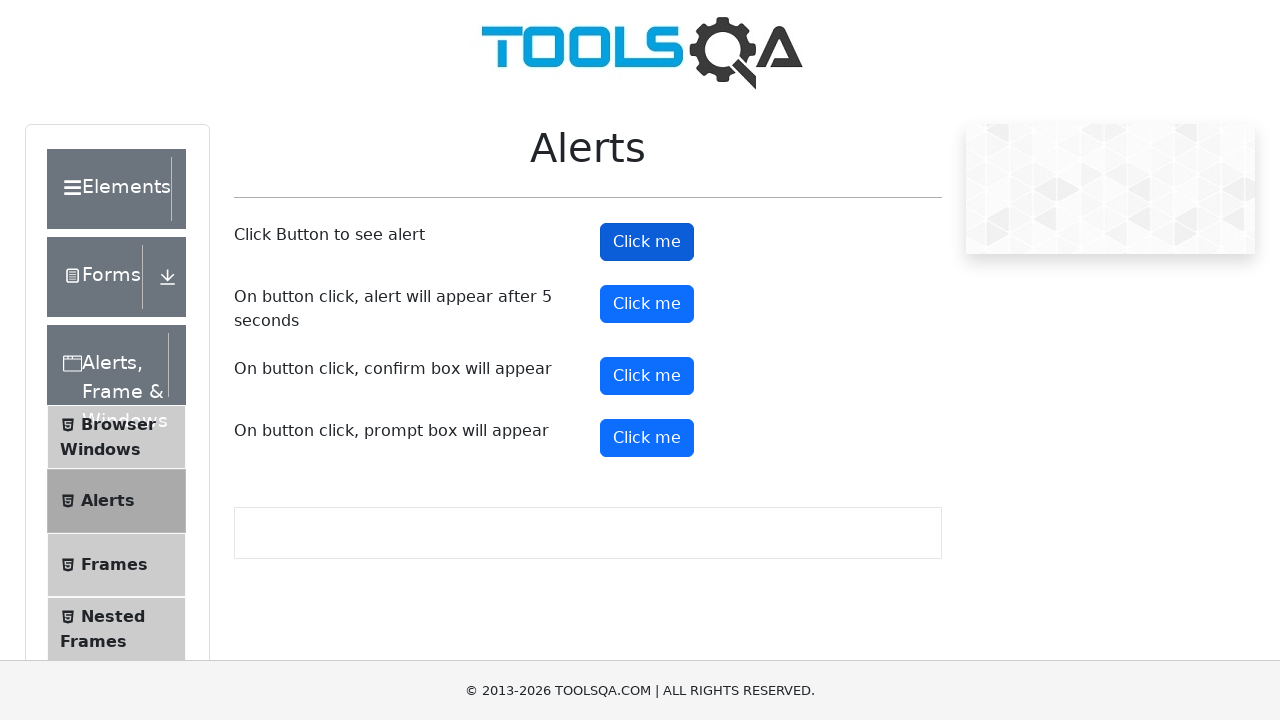